Tests the forget password link navigation by clicking on the reset password link from the main page and verifying the password reset heading is displayed

Starting URL: https://beta.docuport.app

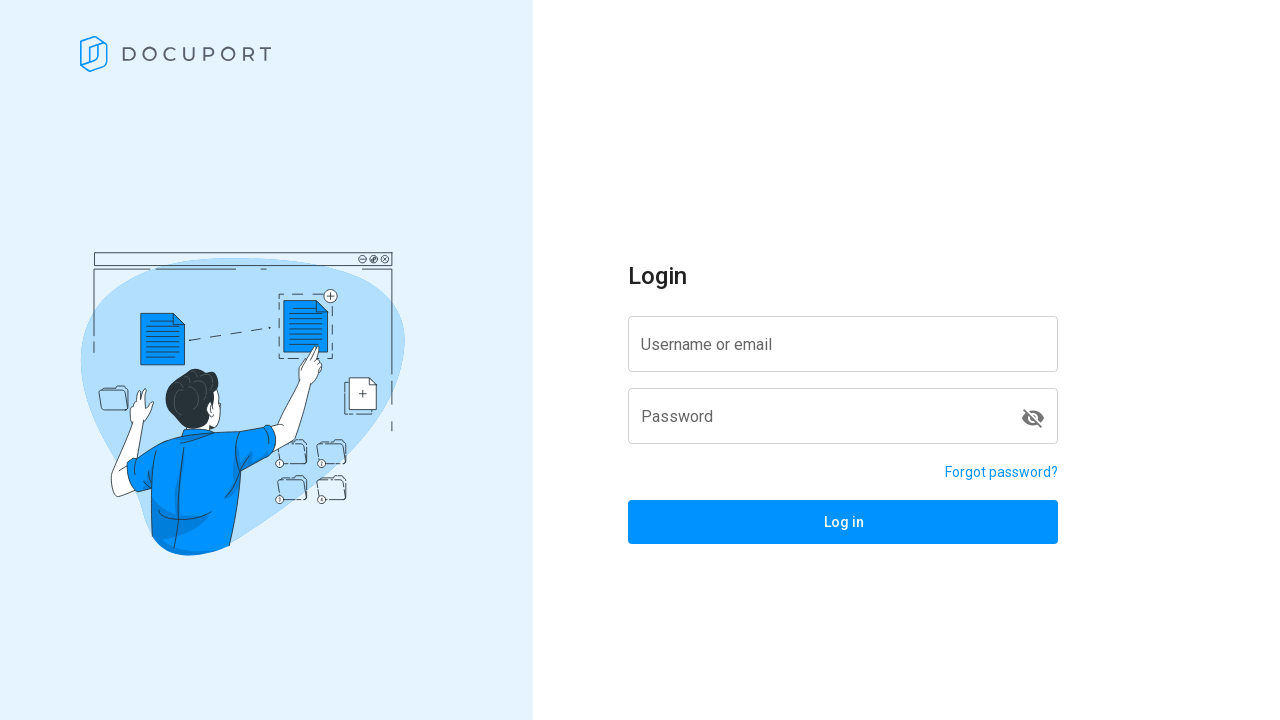

Clicked on the reset password link at (1002, 472) on a[href='/reset-password']
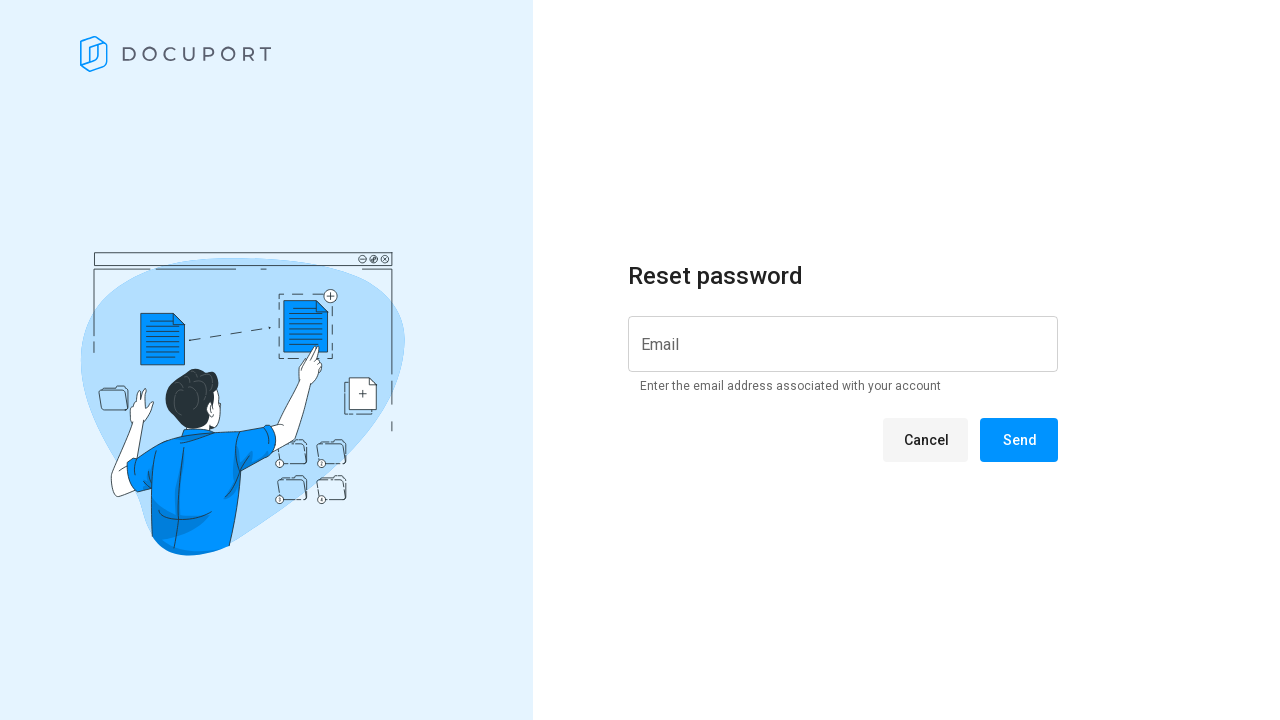

Password reset heading is displayed
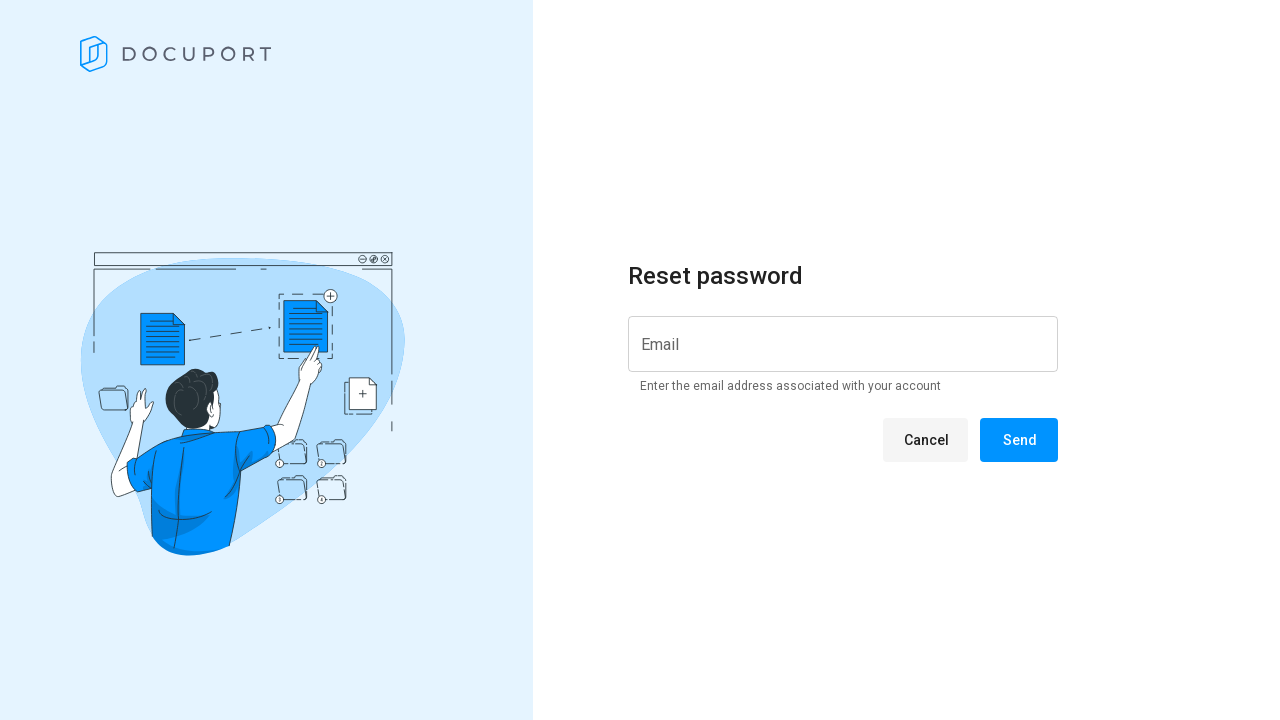

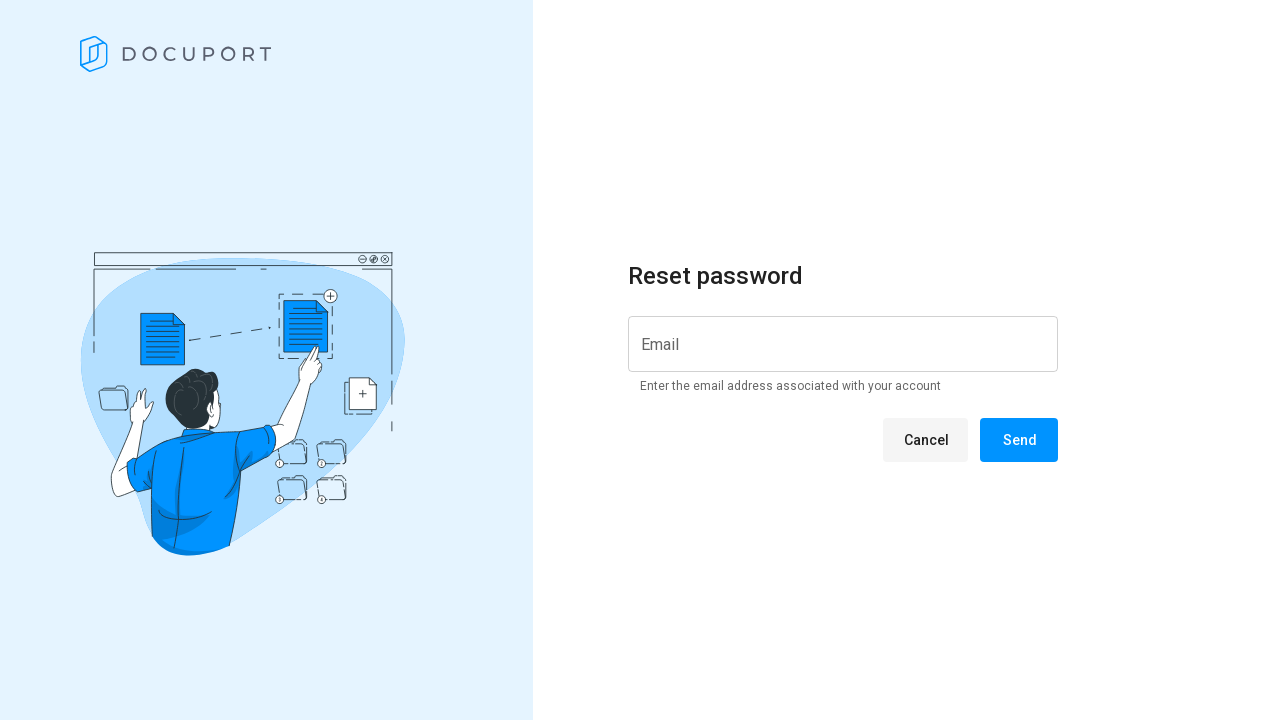